Tests auto-suggestive dropdown functionality by typing a partial country name and selecting a matching option from the suggestions

Starting URL: https://rahulshettyacademy.com/dropdownsPractise/

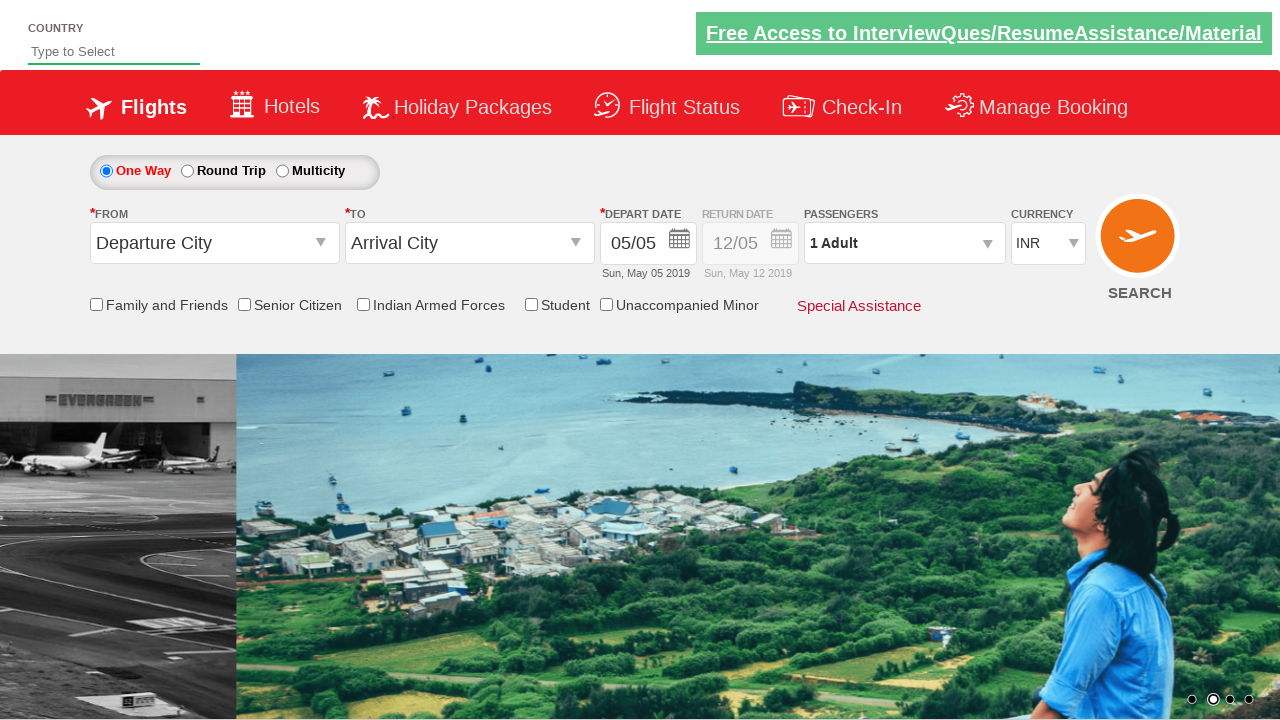

Typed 'United' in the auto-suggestive dropdown field on #autosuggest
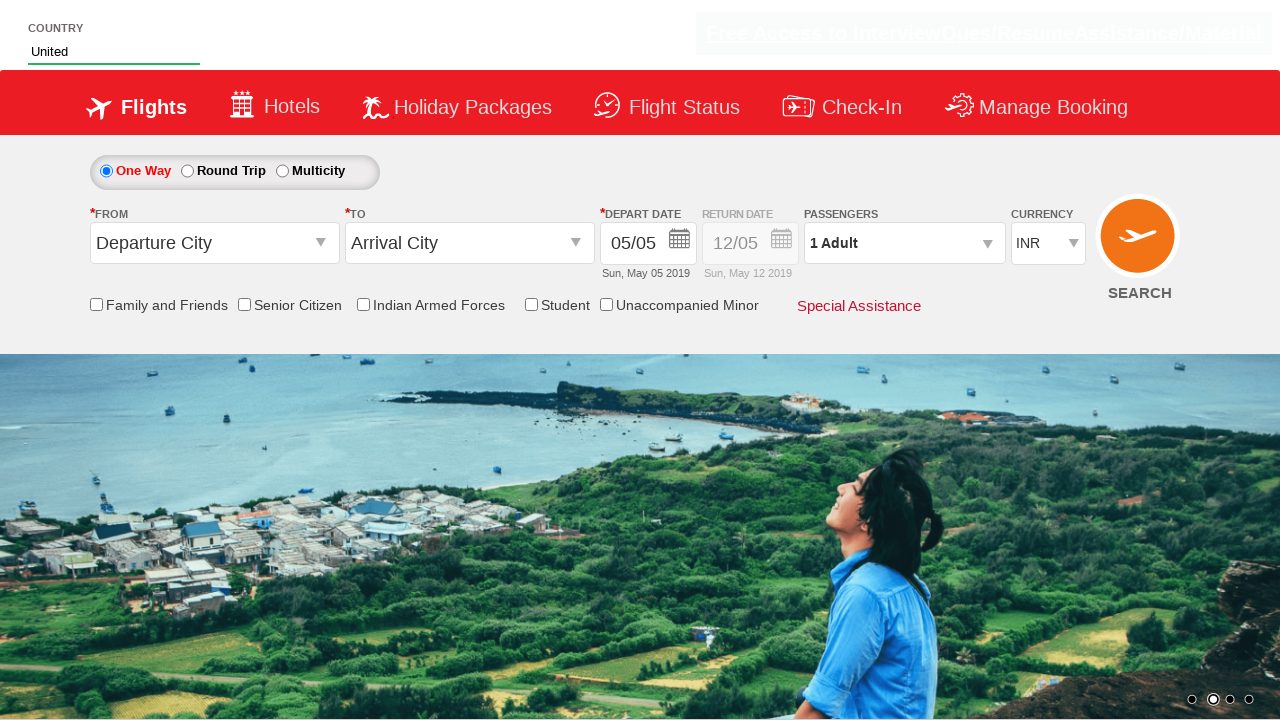

Auto-suggestions dropdown appeared with matching country options
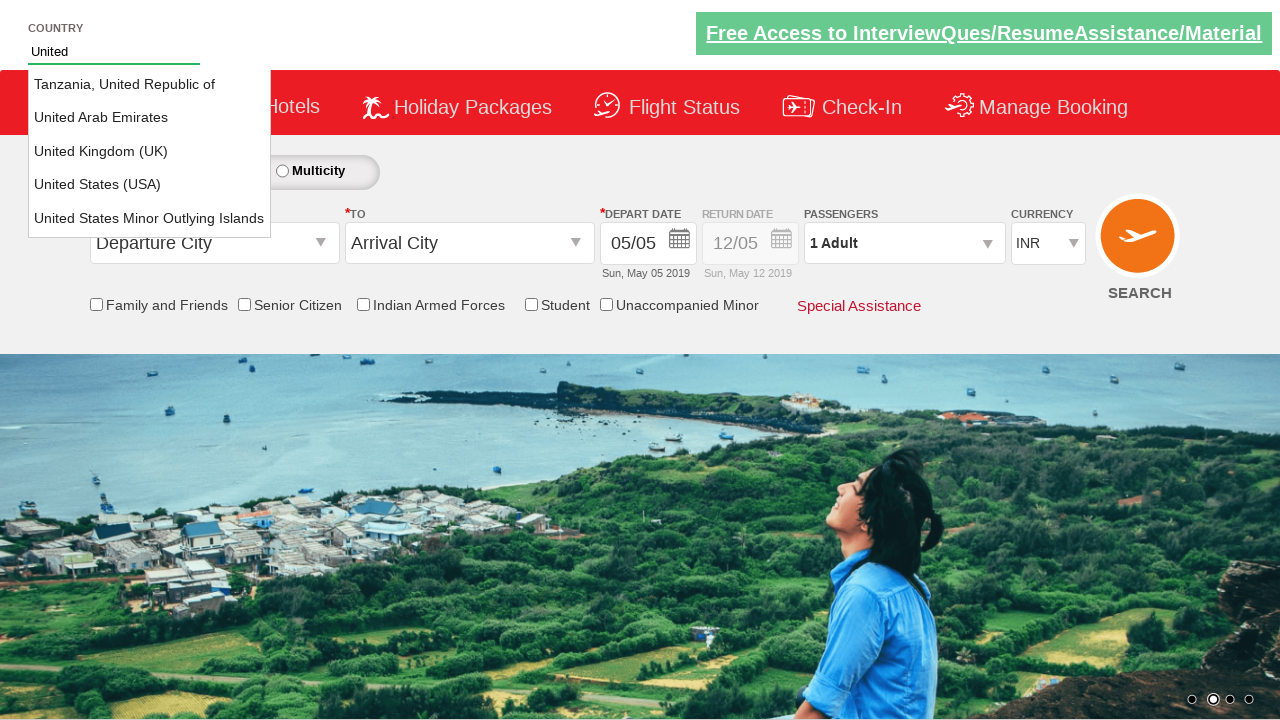

Selected 'USA' from the auto-suggestive dropdown options at (150, 185) on li.ui-menu-item a:has-text('USA')
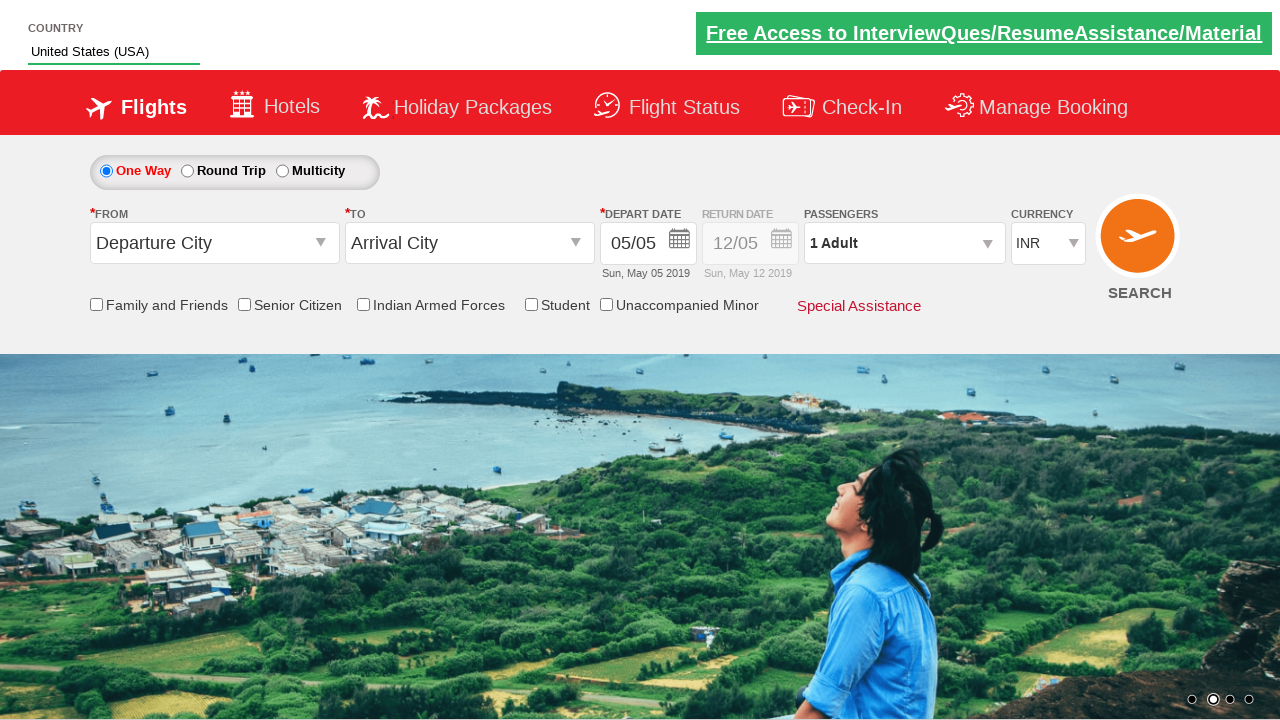

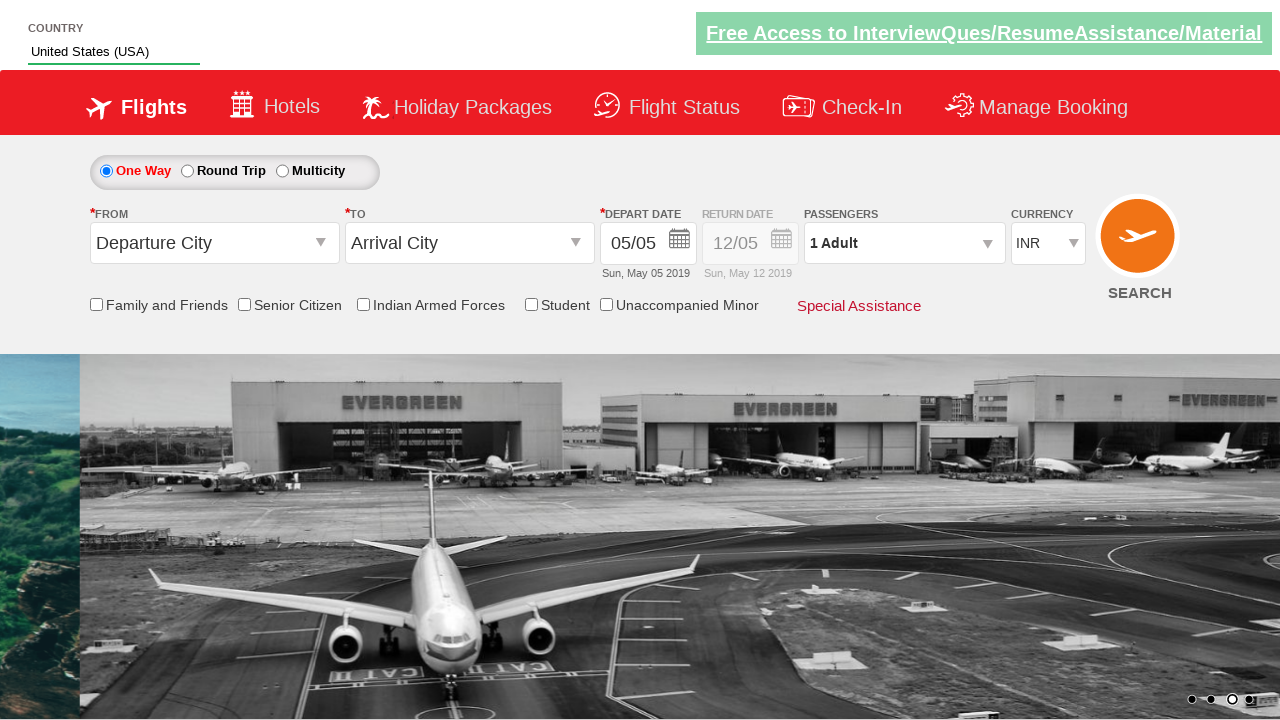